Verifies that at least one product is displayed on the page

Starting URL: https://rahulshettyacademy.com/seleniumPractise/#/

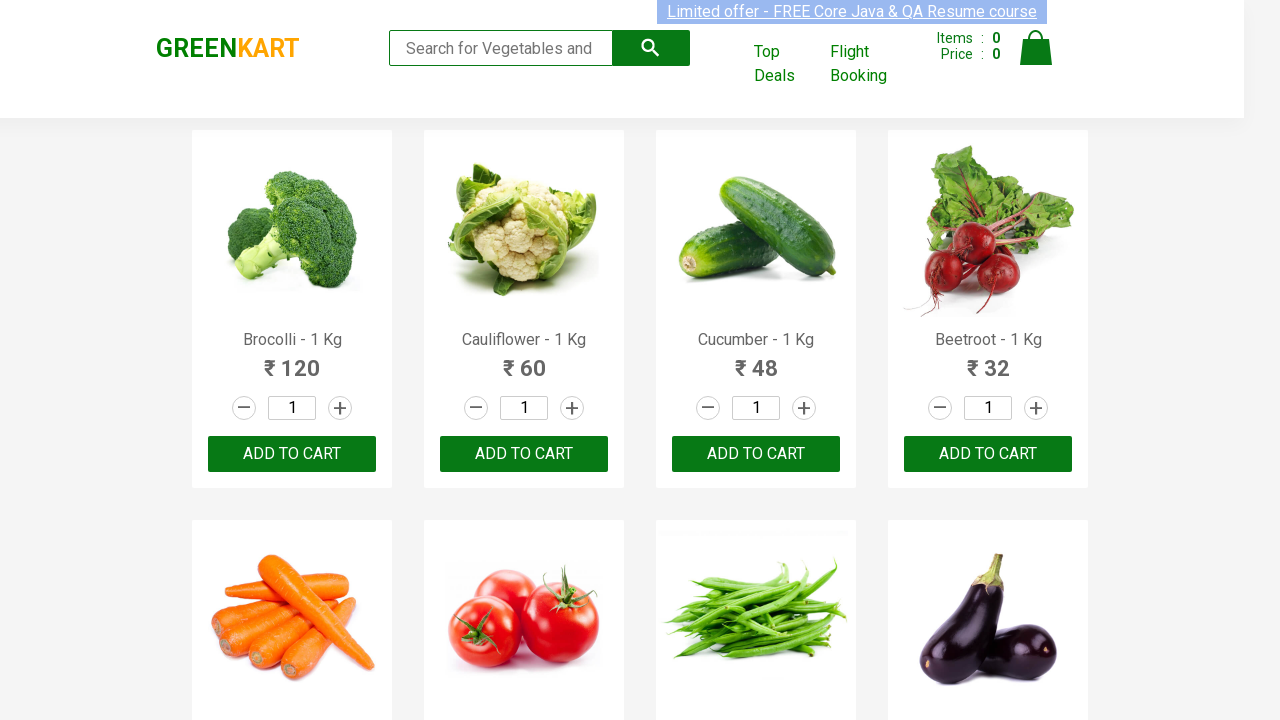

Navigated to Rahul Shetty Academy Selenium Practice page
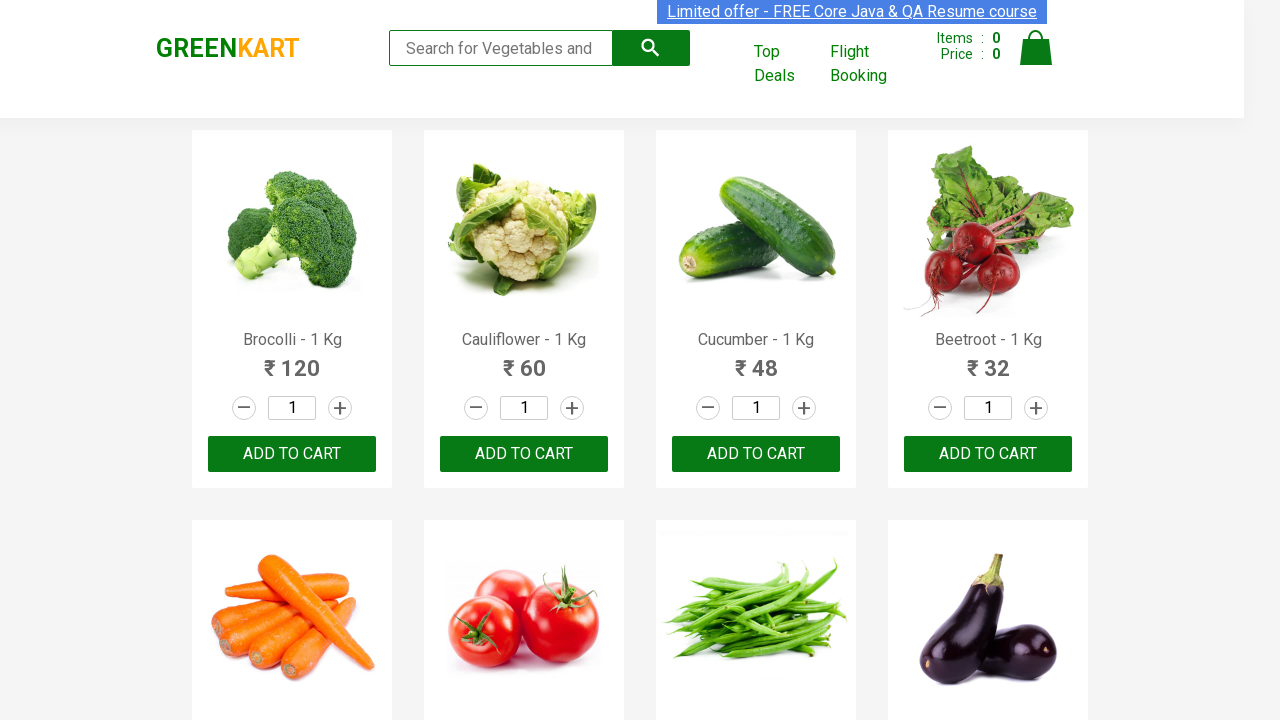

Located all product elements on the page
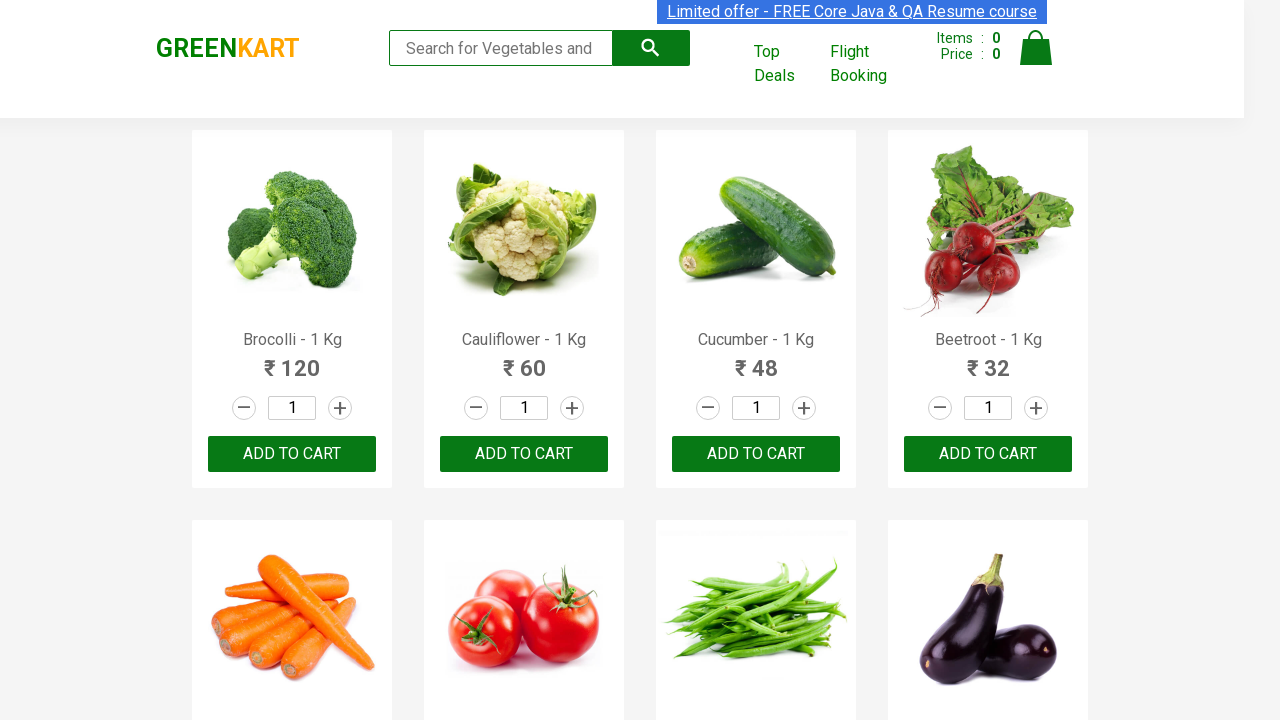

Verified that at least one product is displayed on the page
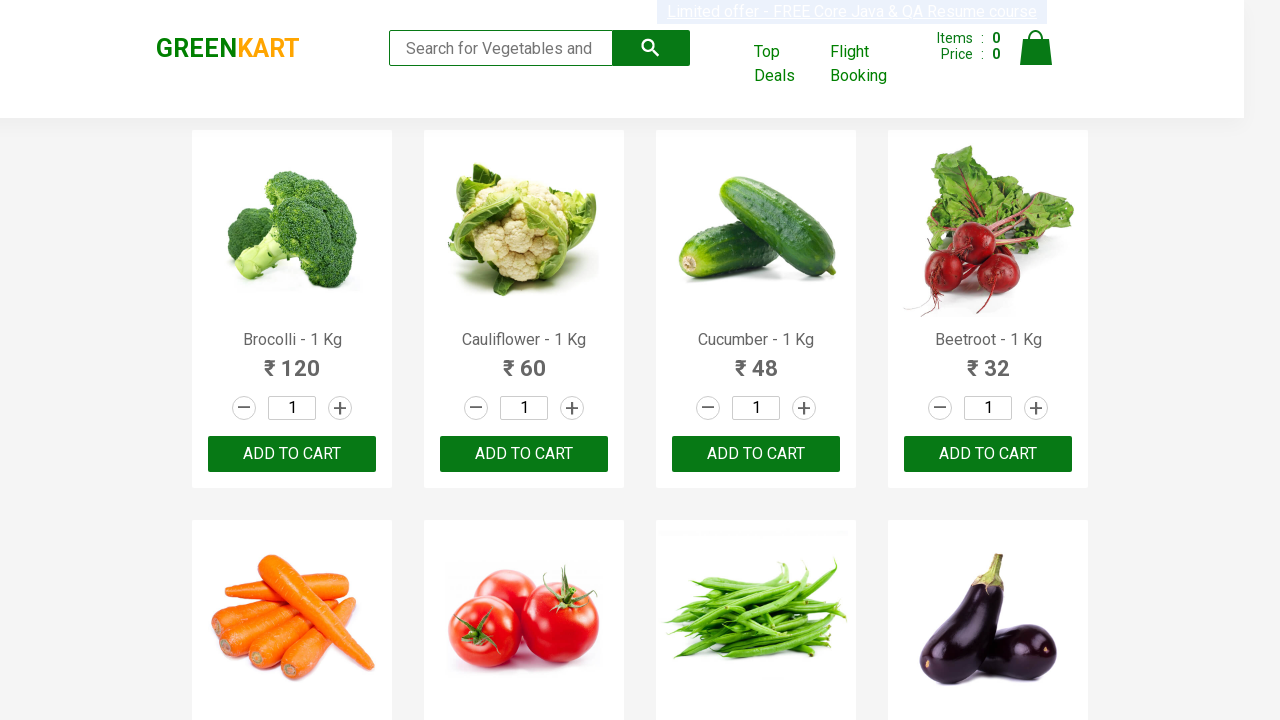

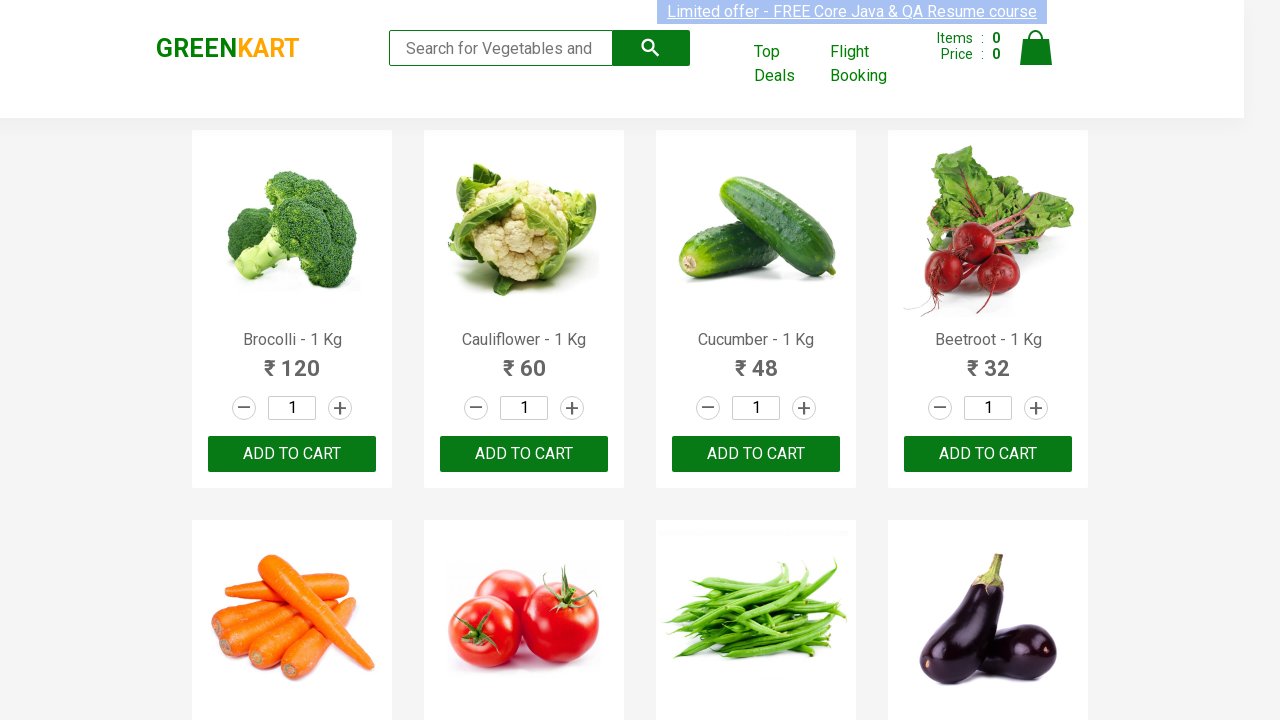